Tests that the toggle-all checkbox updates state when individual items are completed or cleared

Starting URL: https://demo.playwright.dev/todomvc

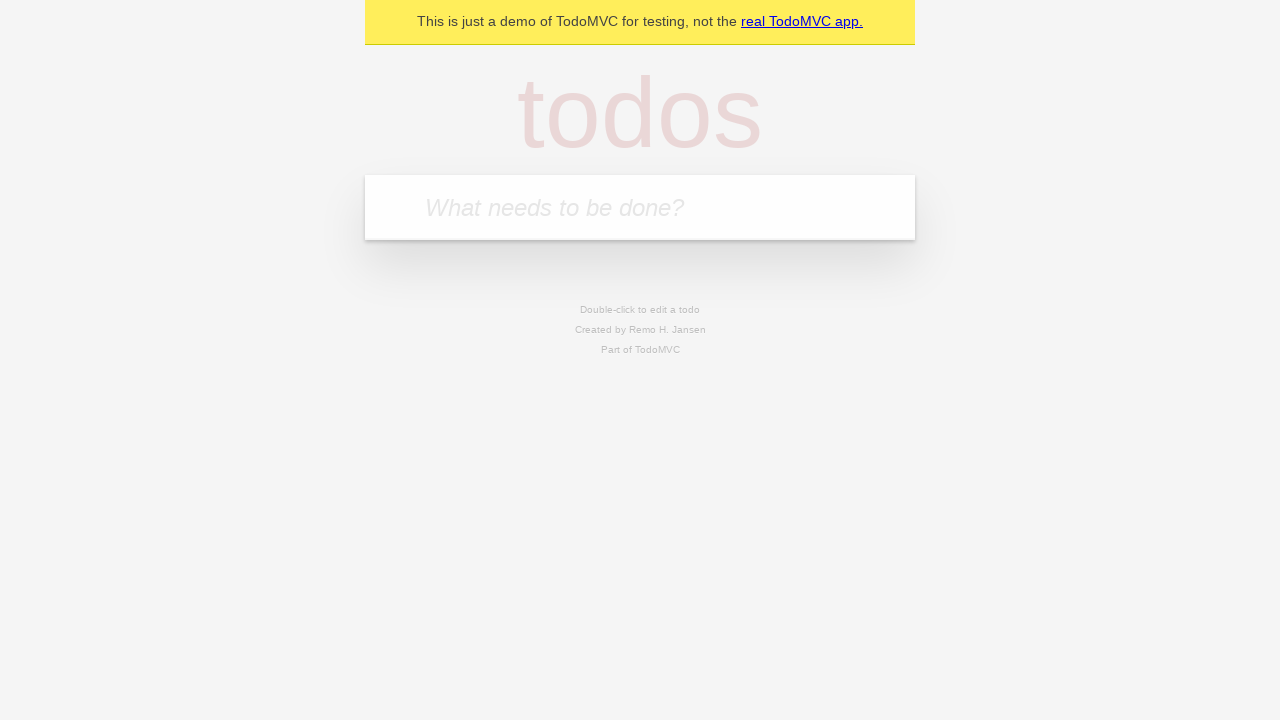

Filled todo input with 'buy some cheese' on internal:attr=[placeholder="What needs to be done?"i]
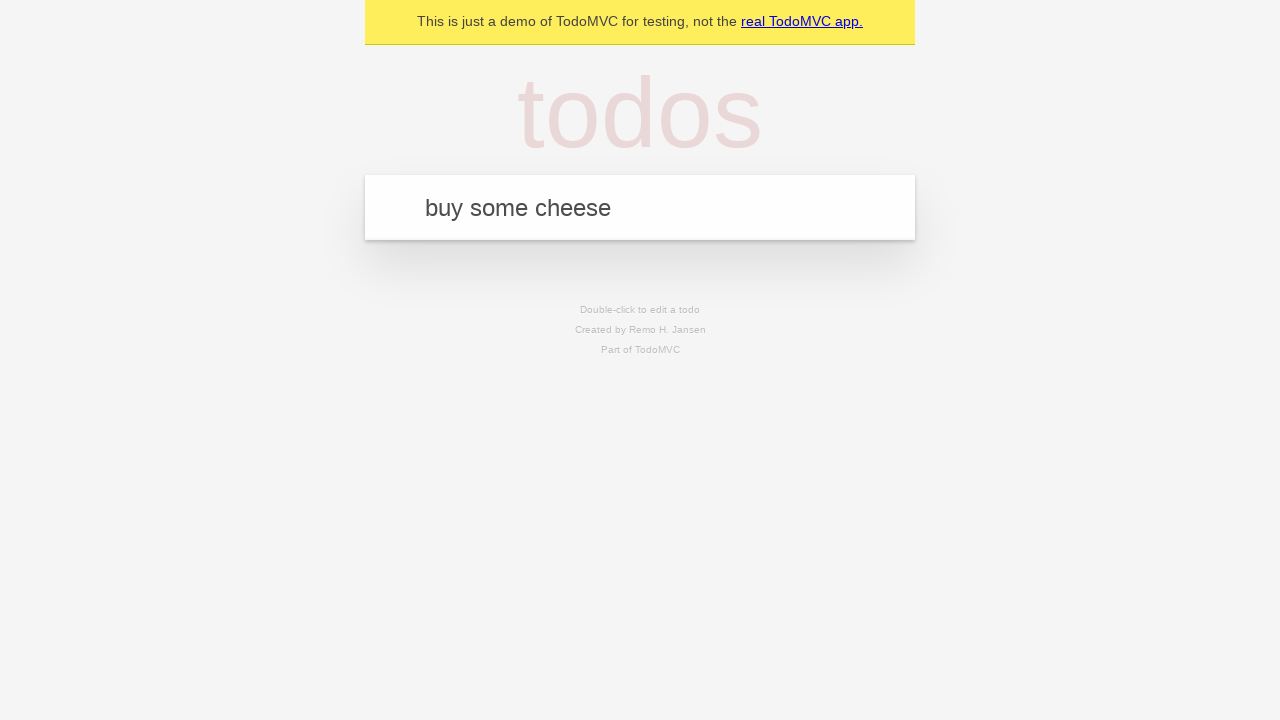

Pressed Enter to create first todo on internal:attr=[placeholder="What needs to be done?"i]
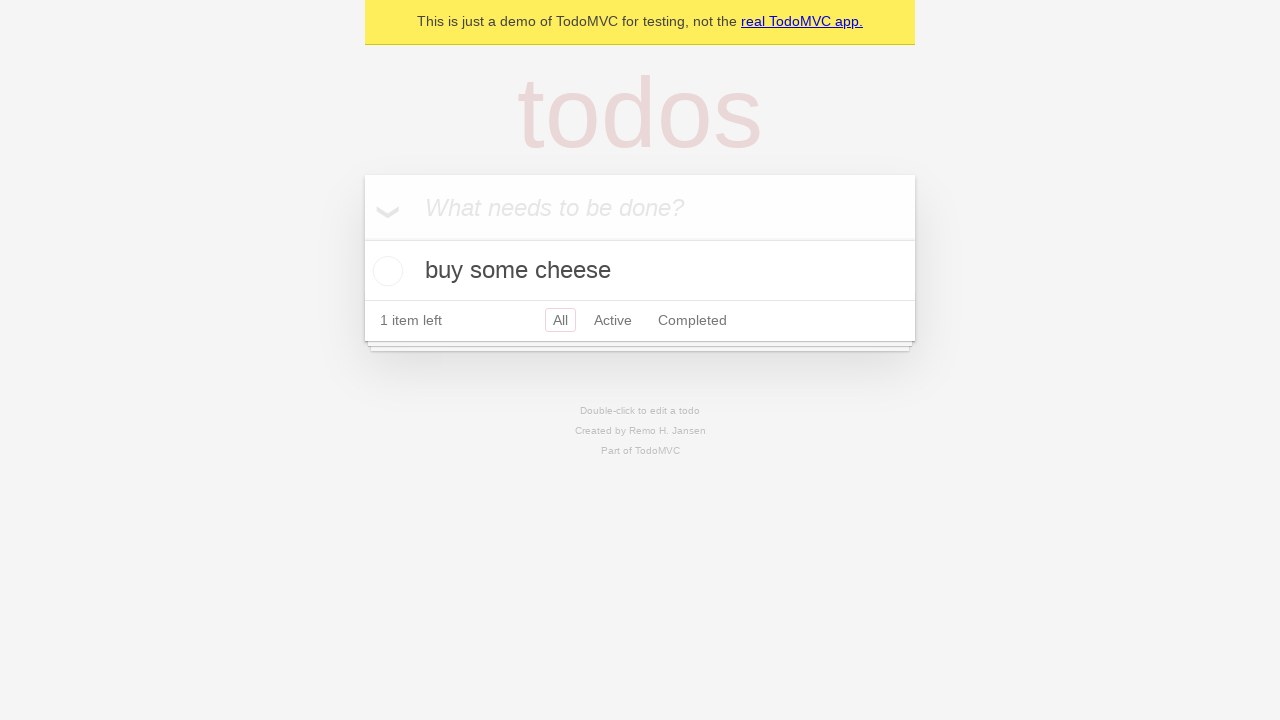

Filled todo input with 'feed the cat' on internal:attr=[placeholder="What needs to be done?"i]
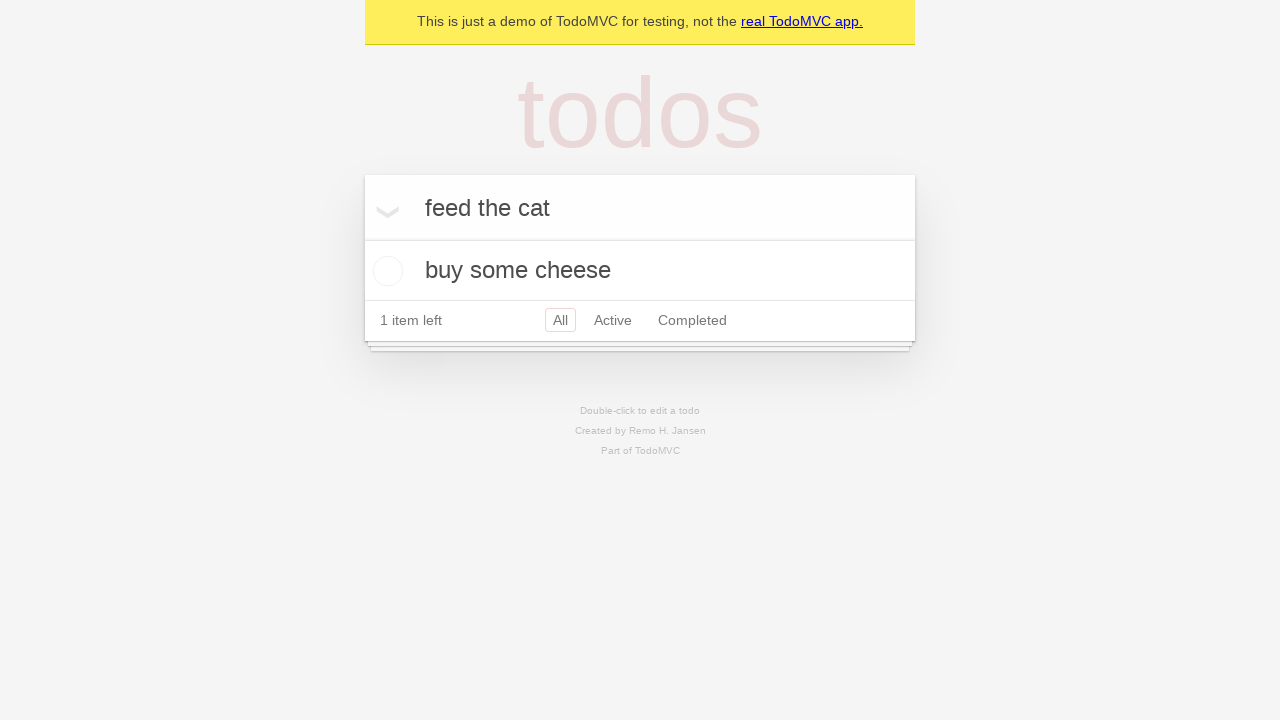

Pressed Enter to create second todo on internal:attr=[placeholder="What needs to be done?"i]
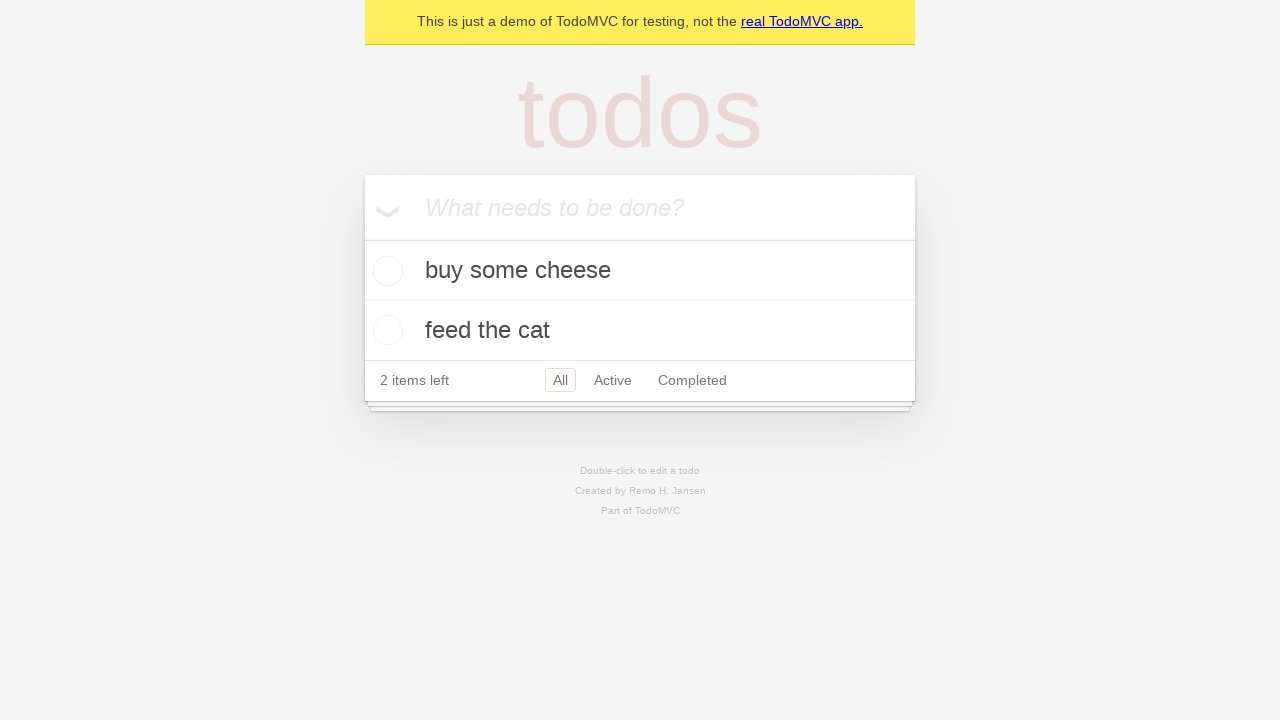

Filled todo input with 'book a doctors appointment' on internal:attr=[placeholder="What needs to be done?"i]
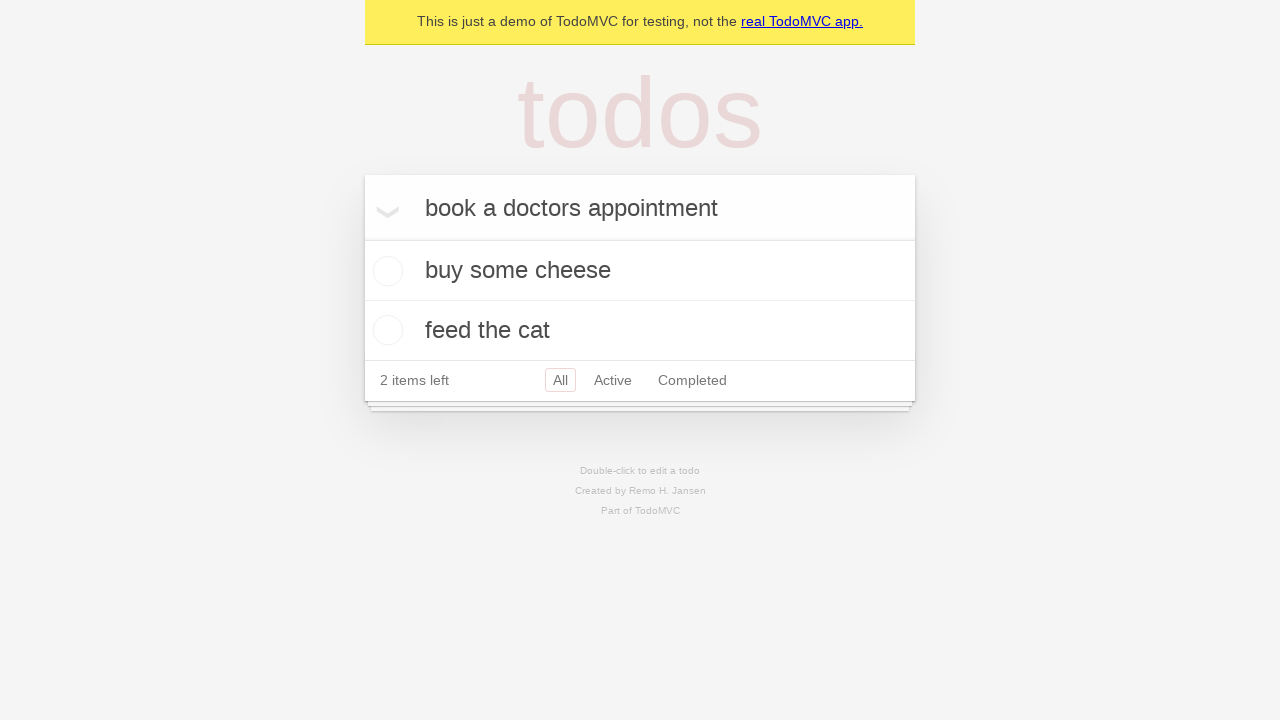

Pressed Enter to create third todo on internal:attr=[placeholder="What needs to be done?"i]
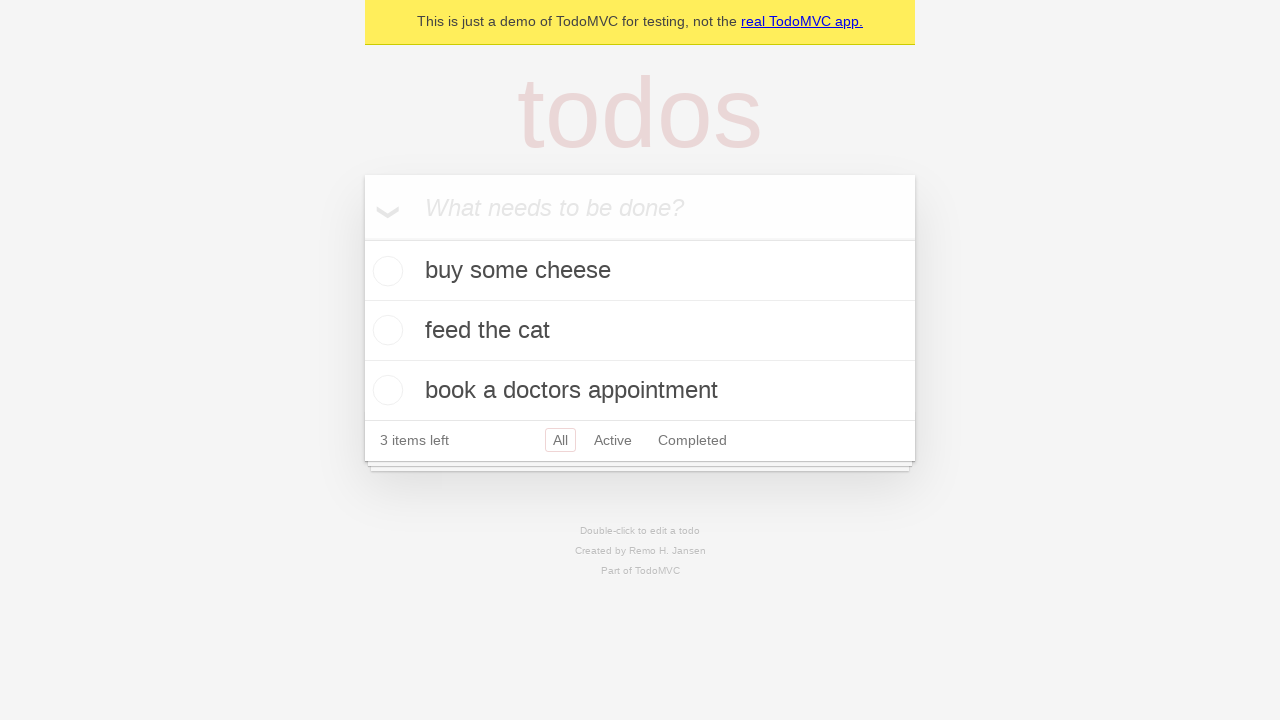

Checked 'Mark all as complete' toggle-all checkbox at (362, 238) on internal:label="Mark all as complete"i
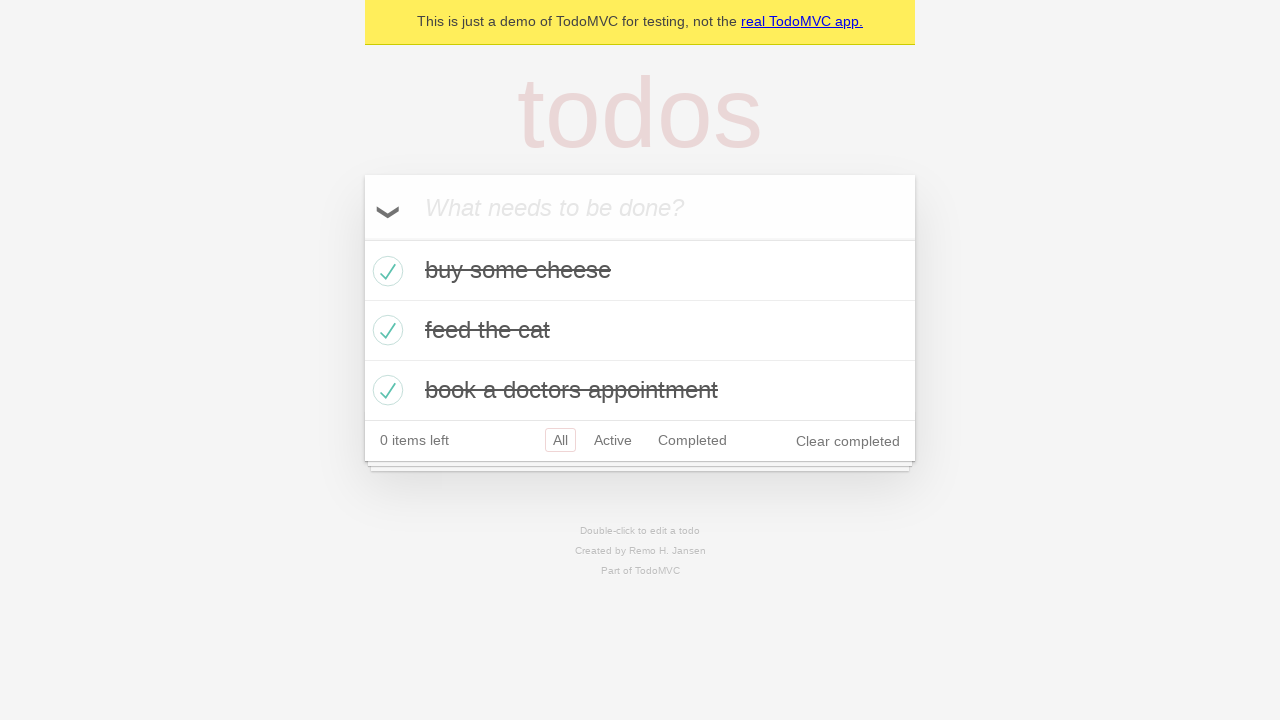

Unchecked the first todo item at (385, 271) on internal:testid=[data-testid="todo-item"s] >> nth=0 >> internal:role=checkbox
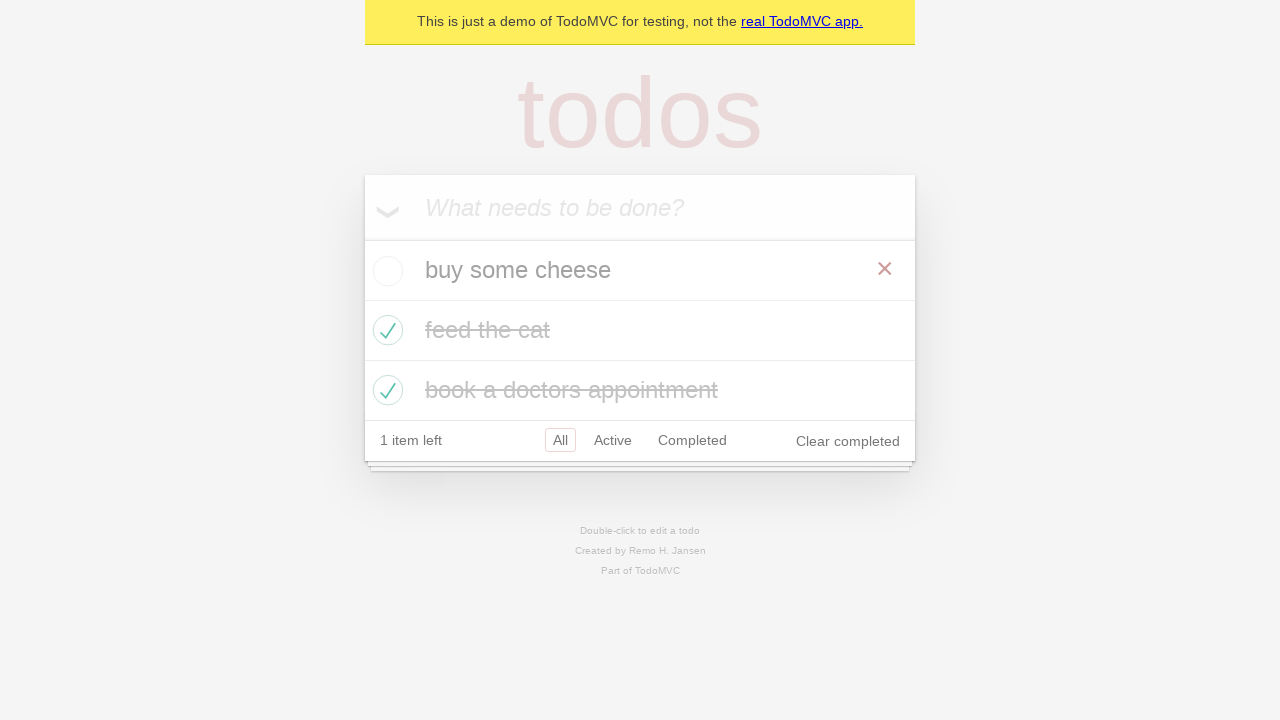

Checked the first todo item again at (385, 271) on internal:testid=[data-testid="todo-item"s] >> nth=0 >> internal:role=checkbox
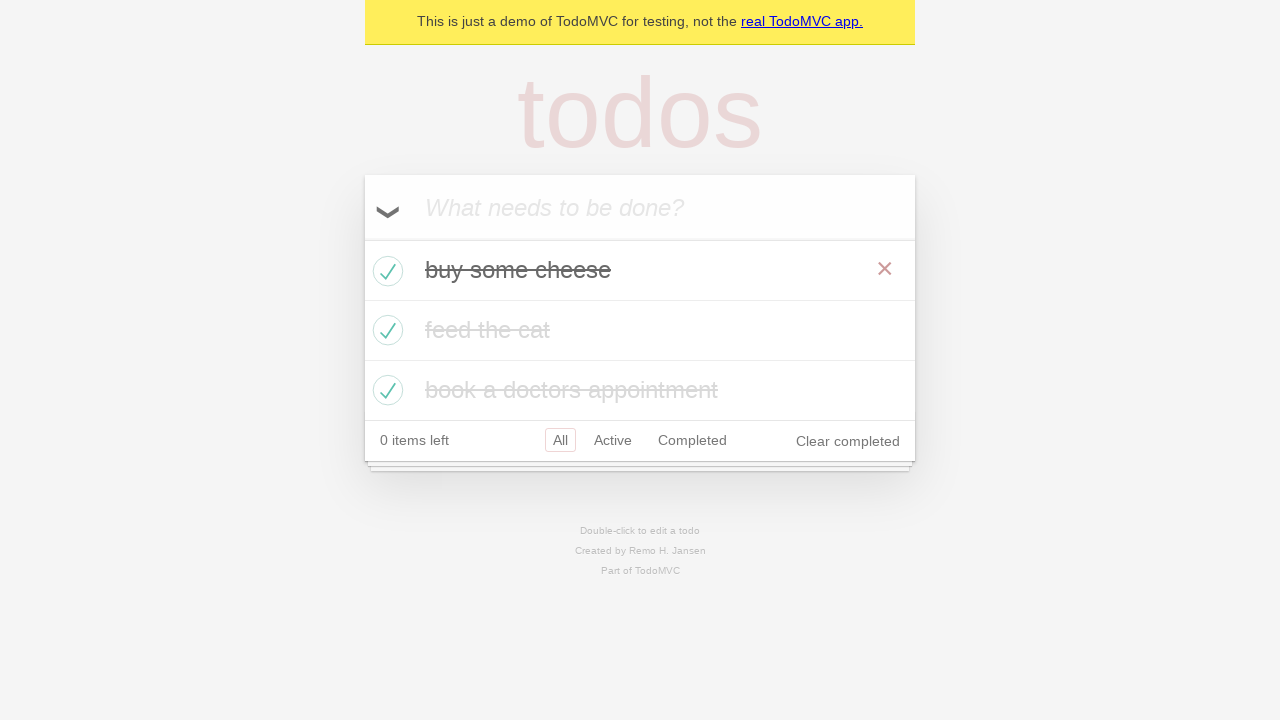

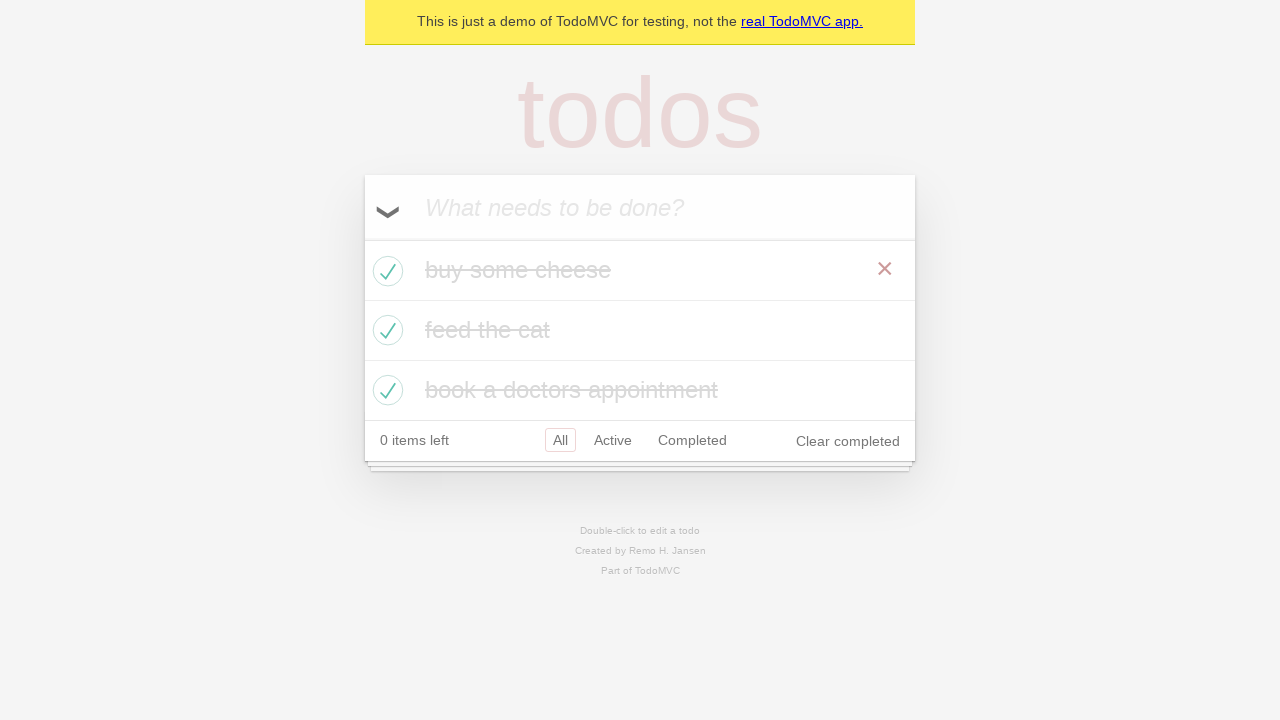